Navigates to NSE India website and downloads the securities CSV file by clicking on the download link

Starting URL: https://www.nseindia.com/market-data/securities-available-for-trading

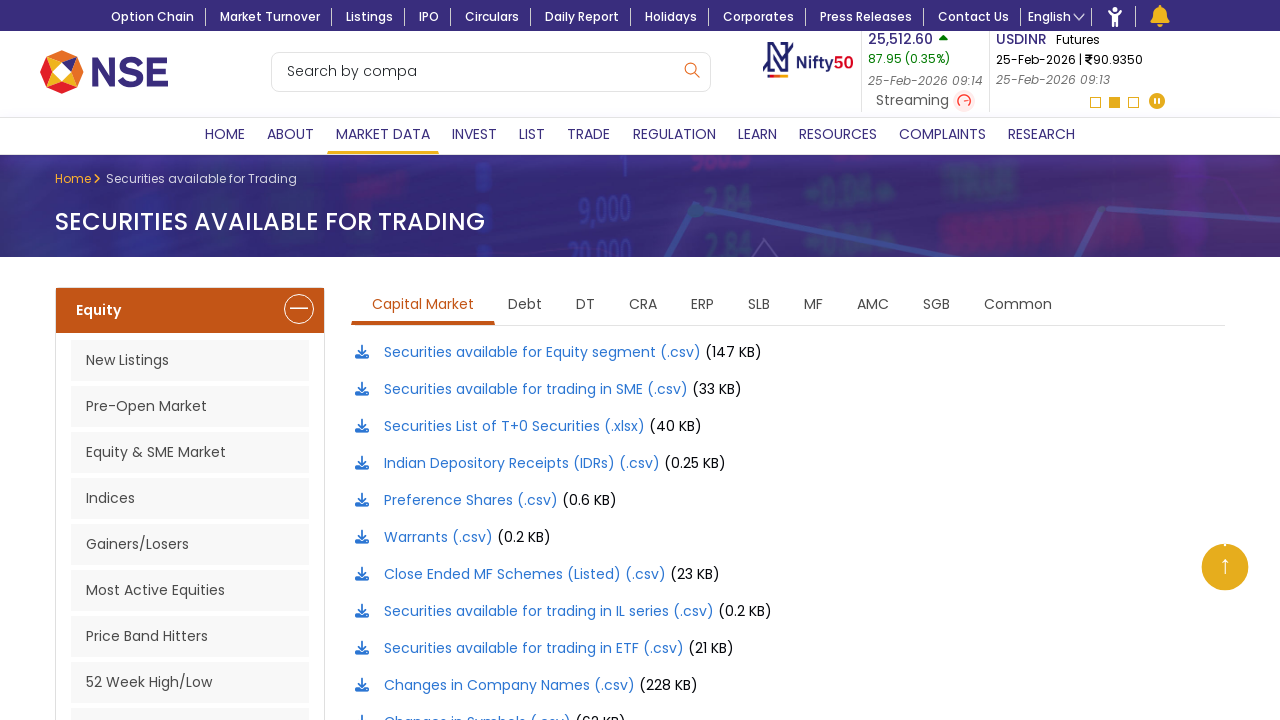

Navigated to NSE India securities trading page
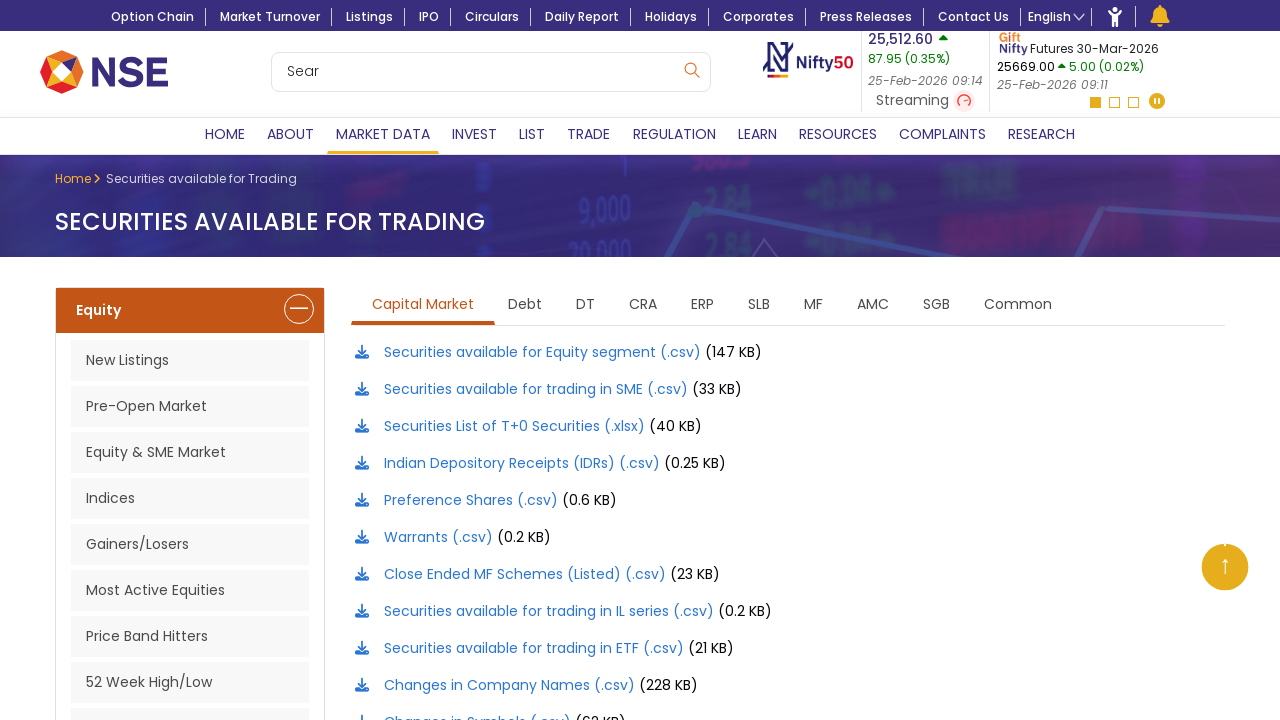

Clicked on CSV download link for securities at (528, 352) on text='Securities available for Equity segment (.csv)'
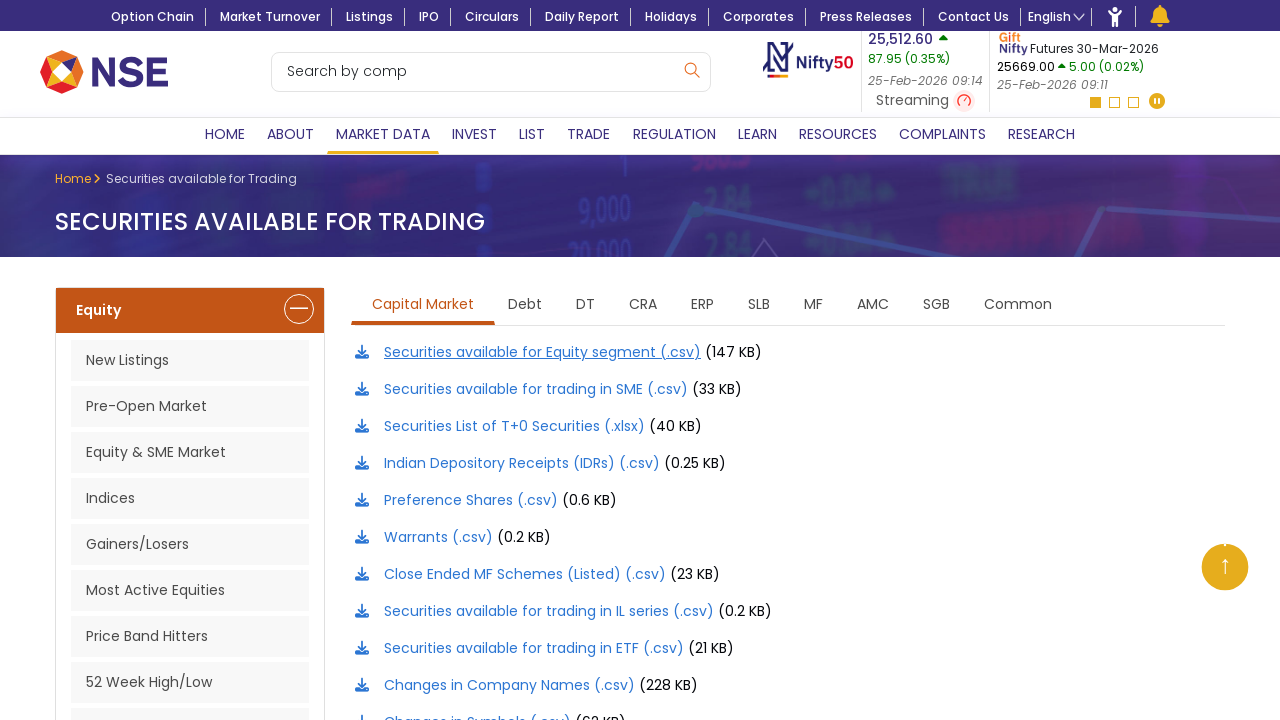

Waited 10 seconds for CSV download to complete
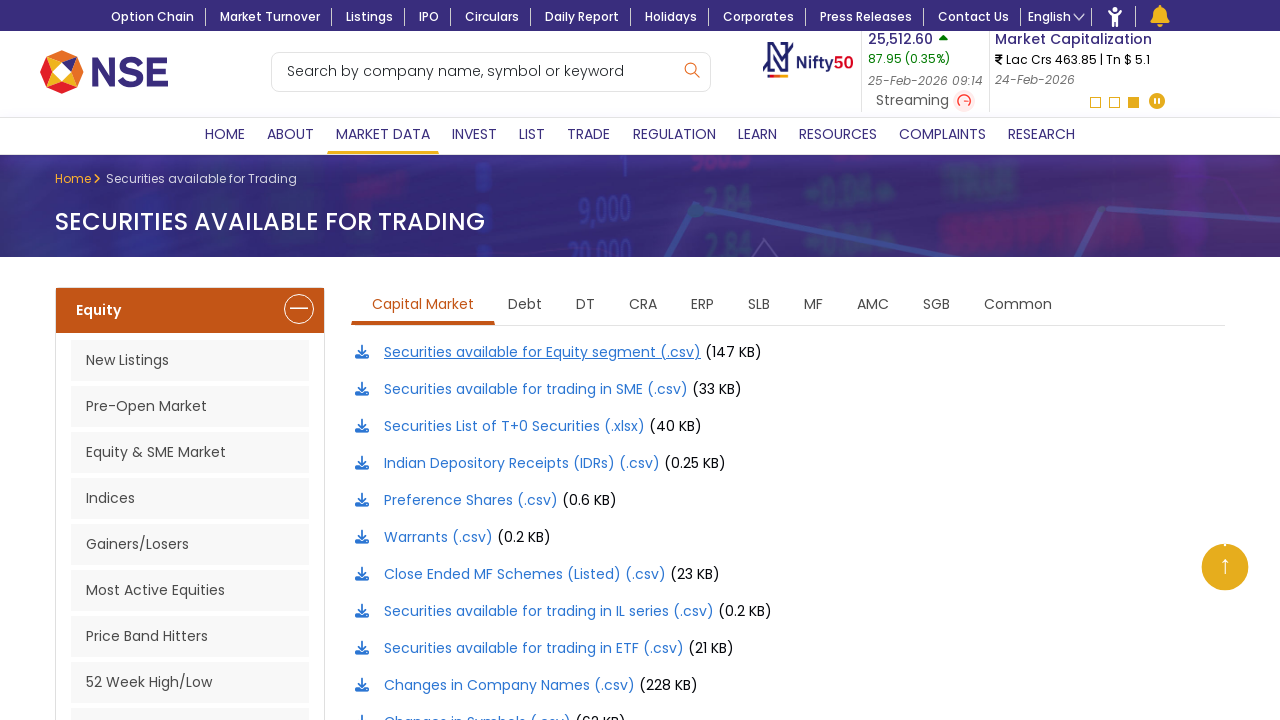

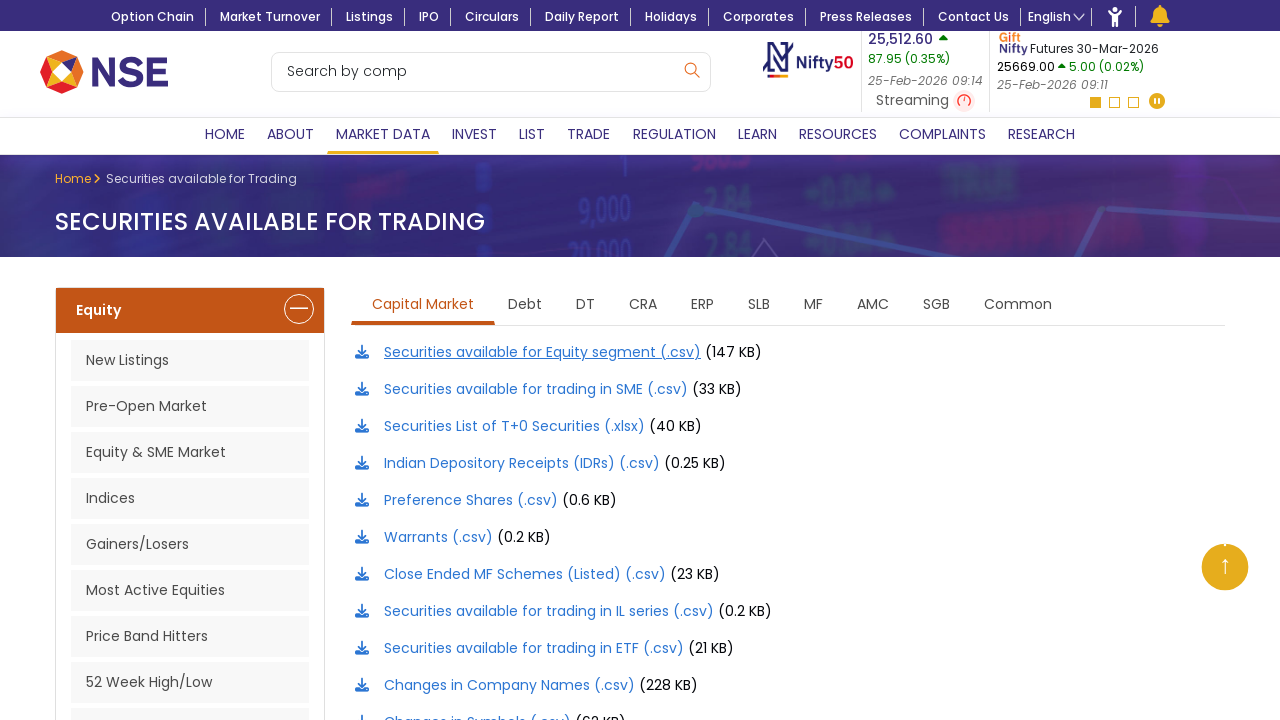